Tests JavaScript alert handling by clicking a button that triggers a confirm alert and then dismissing the alert.

Starting URL: https://www.tutorialspoint.com/selenium/practice/alerts.php

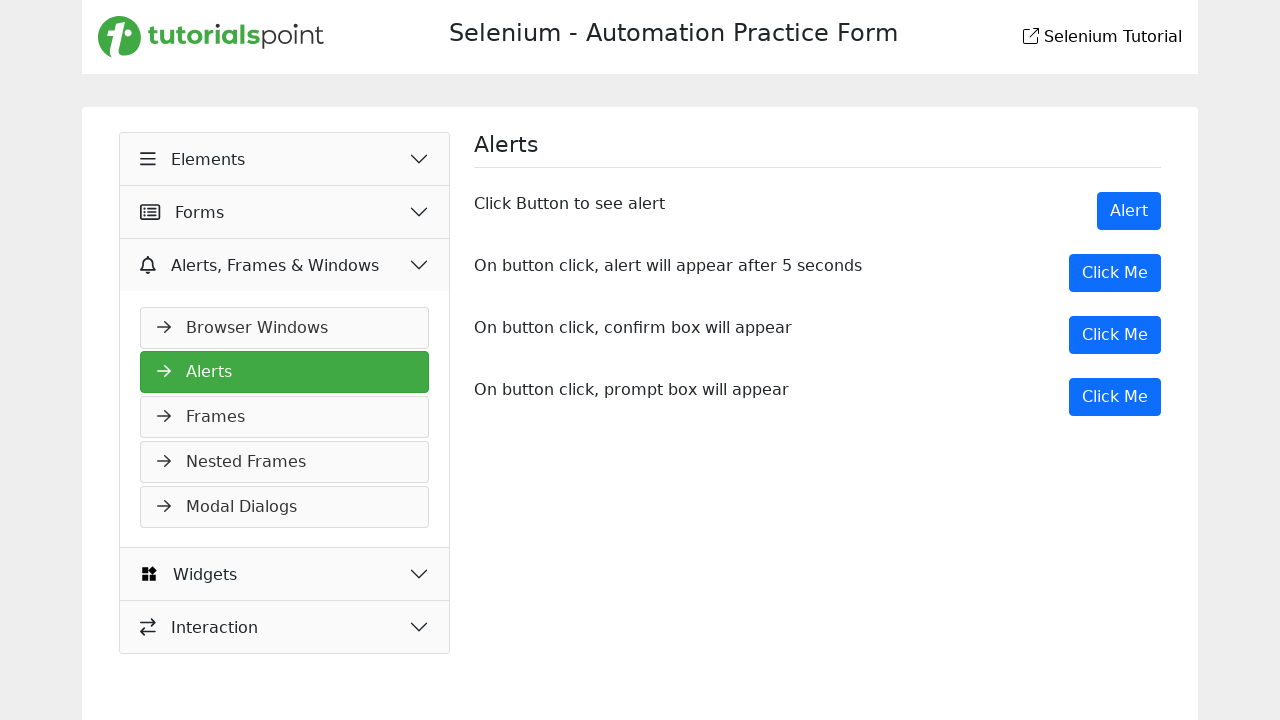

Page loaded and DOM content ready
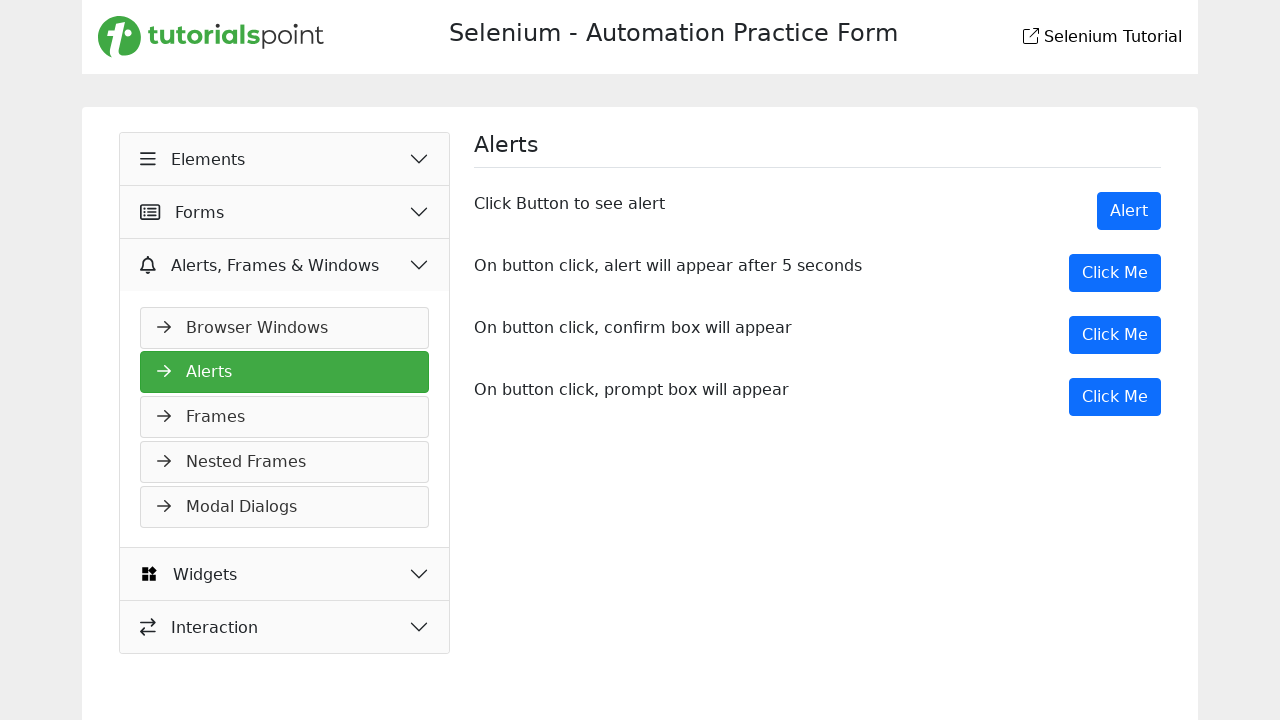

Clicked button to trigger confirm alert at (1115, 335) on xpath=//body/main[1]/div[1]/div[1]/div[2]/div[3]/button[1]
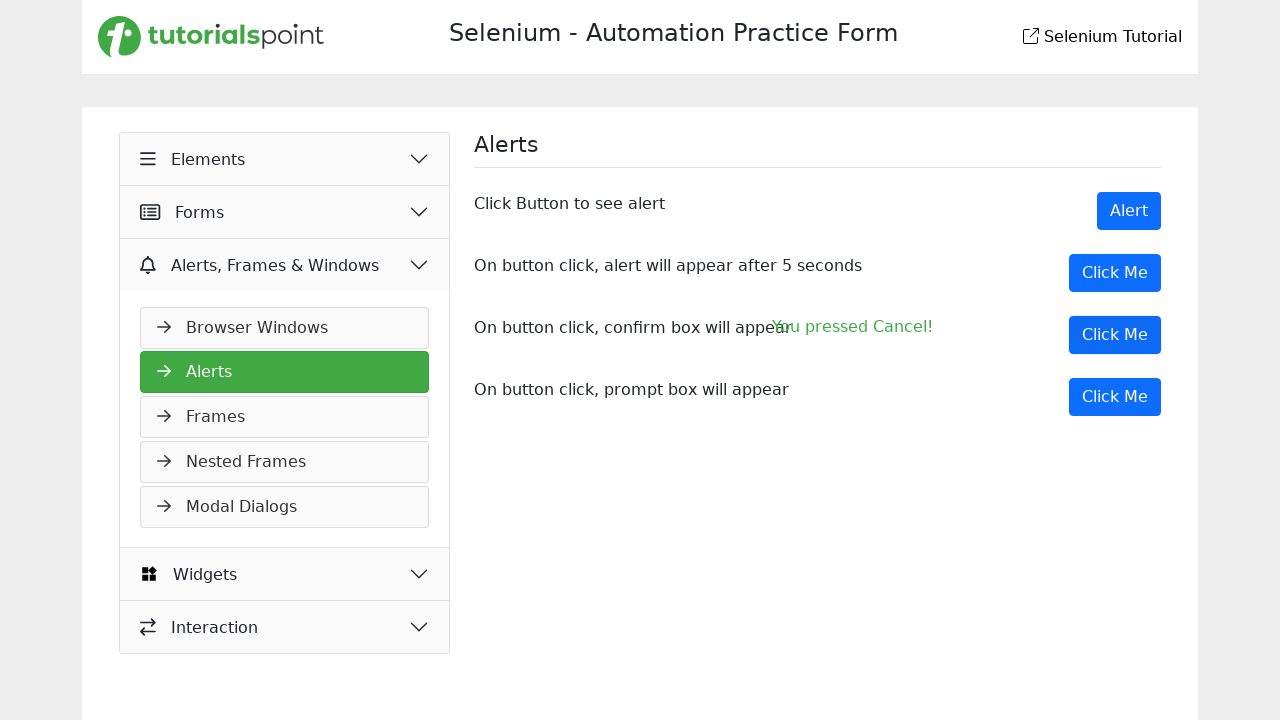

Registered dialog handler to dismiss alerts
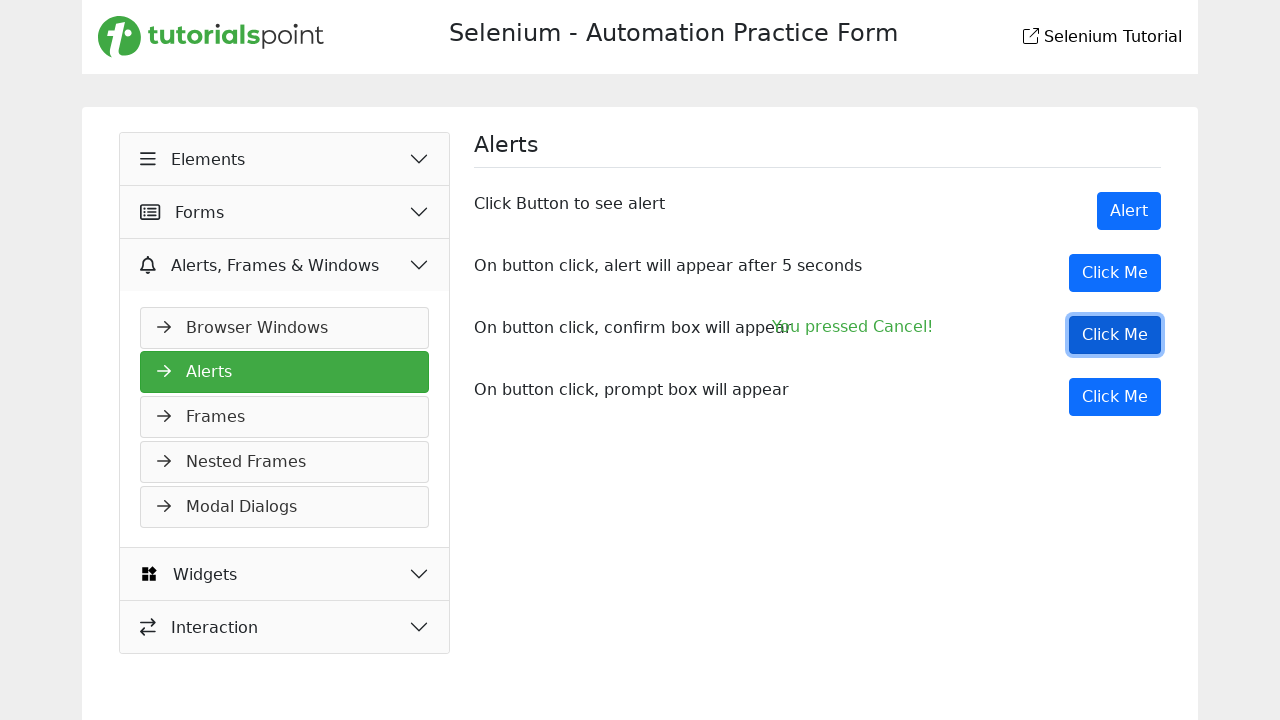

Registered one-time dialog handler to dismiss next alert
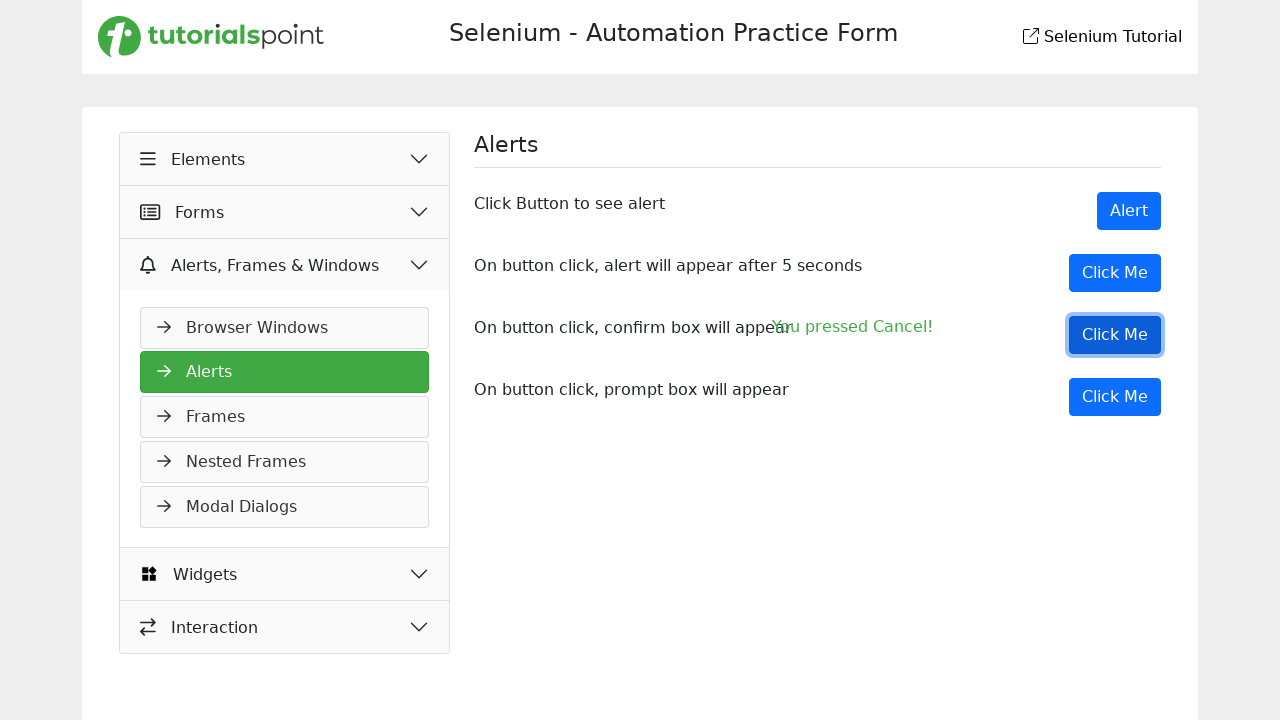

Clicked button to trigger confirm alert and dismissed it at (1115, 335) on xpath=//body/main[1]/div[1]/div[1]/div[2]/div[3]/button[1]
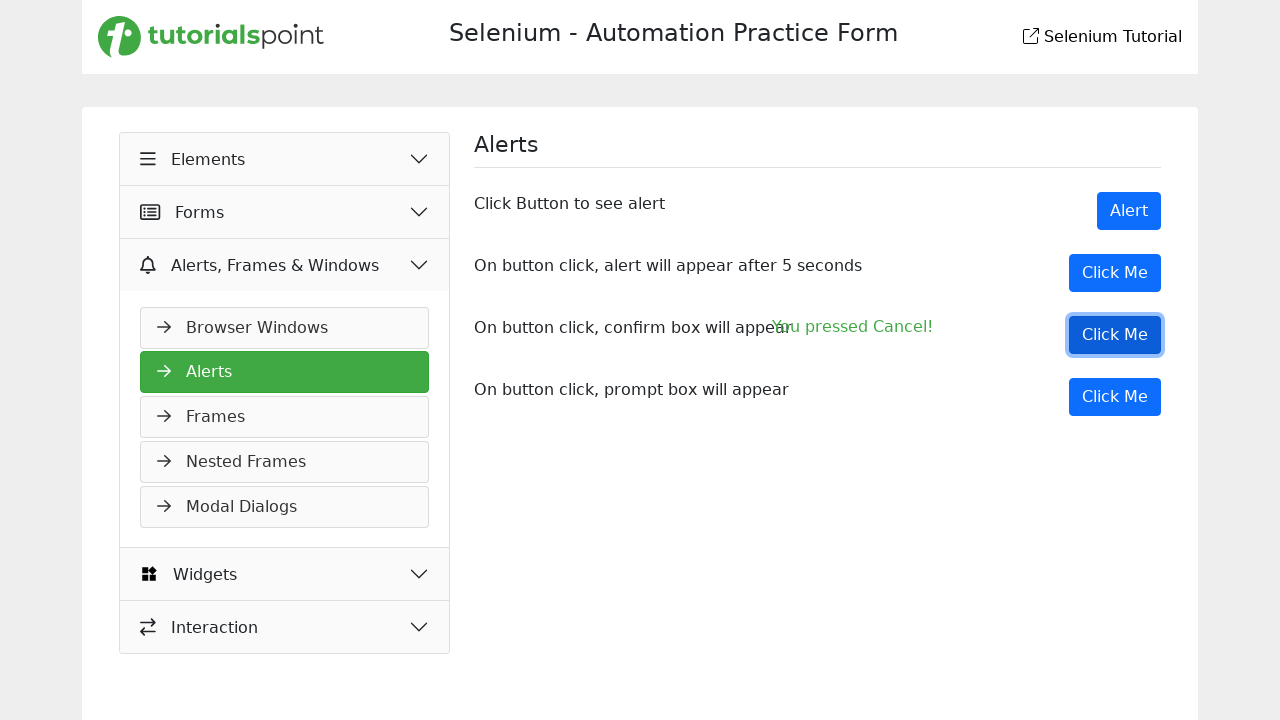

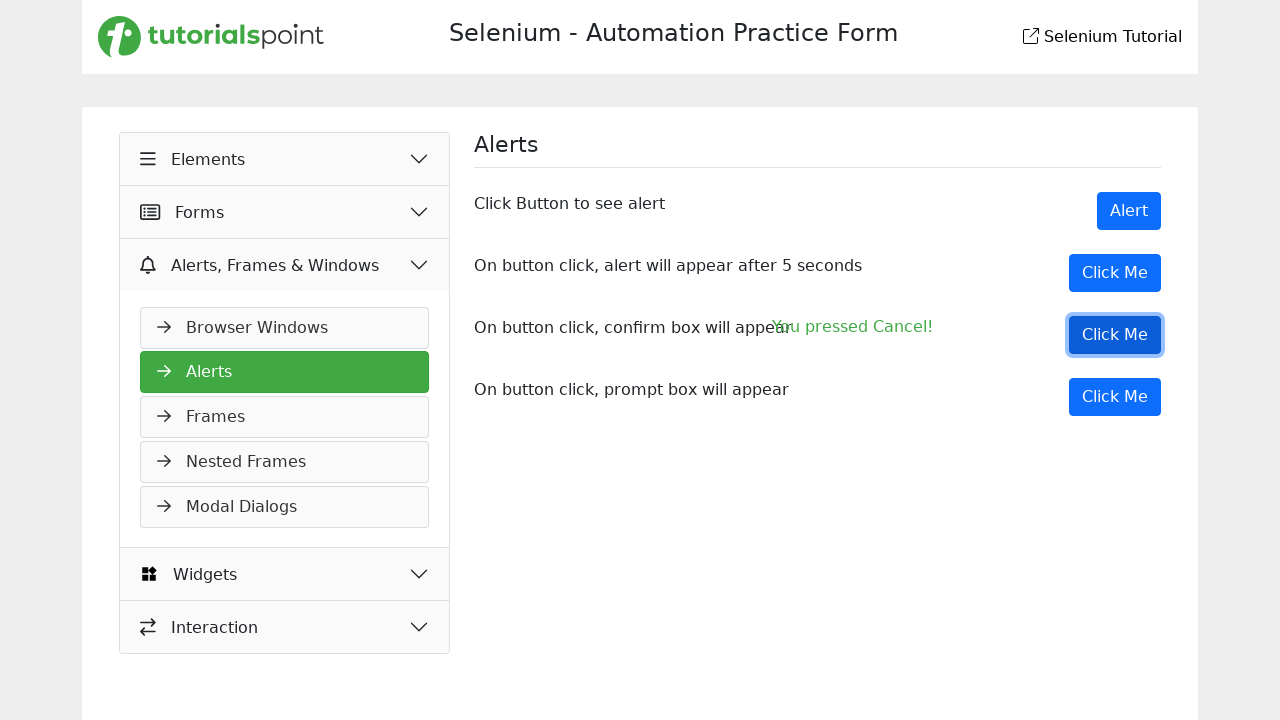